Tests alert handling functionality by triggering different types of JavaScript alerts (regular alert and confirm dialog) and interacting with them

Starting URL: https://rahulshettyacademy.com/AutomationPractice/

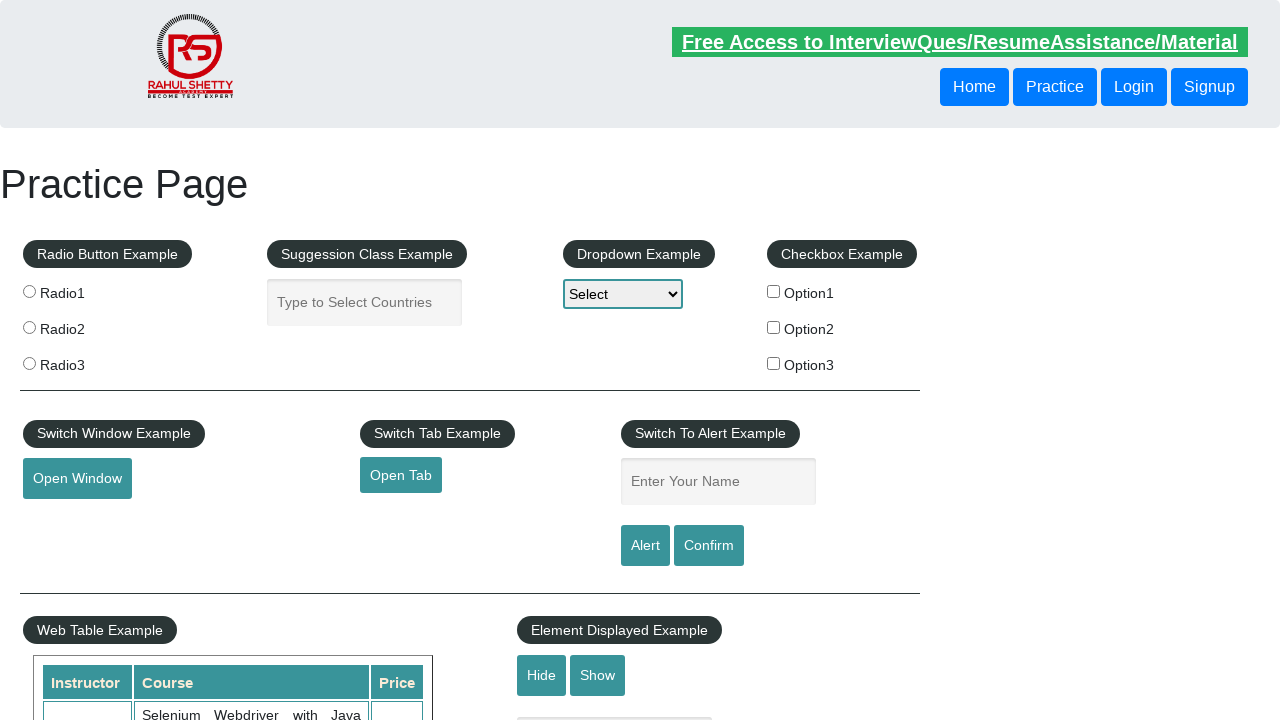

Filled name field with 'X Æ A-12' for first alert test on #name
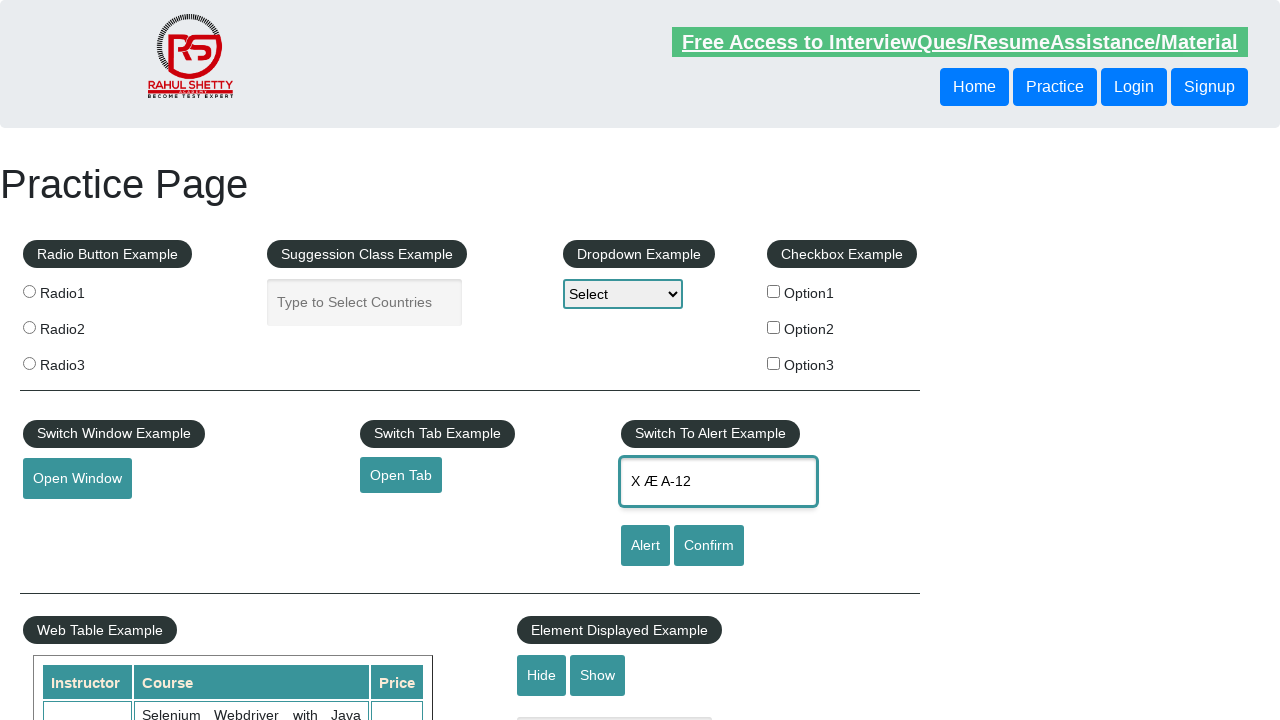

Clicked Alert button to trigger JavaScript alert at (645, 546) on [value='Alert']
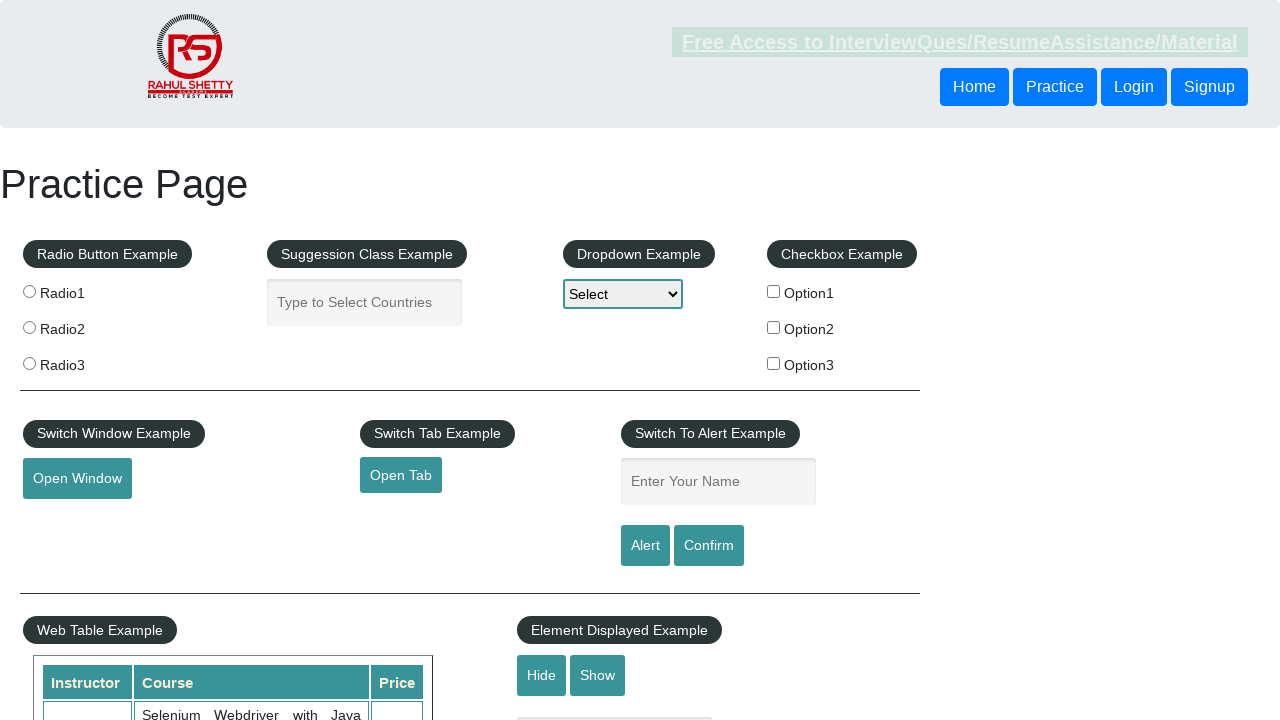

Set up dialog handler to accept alerts
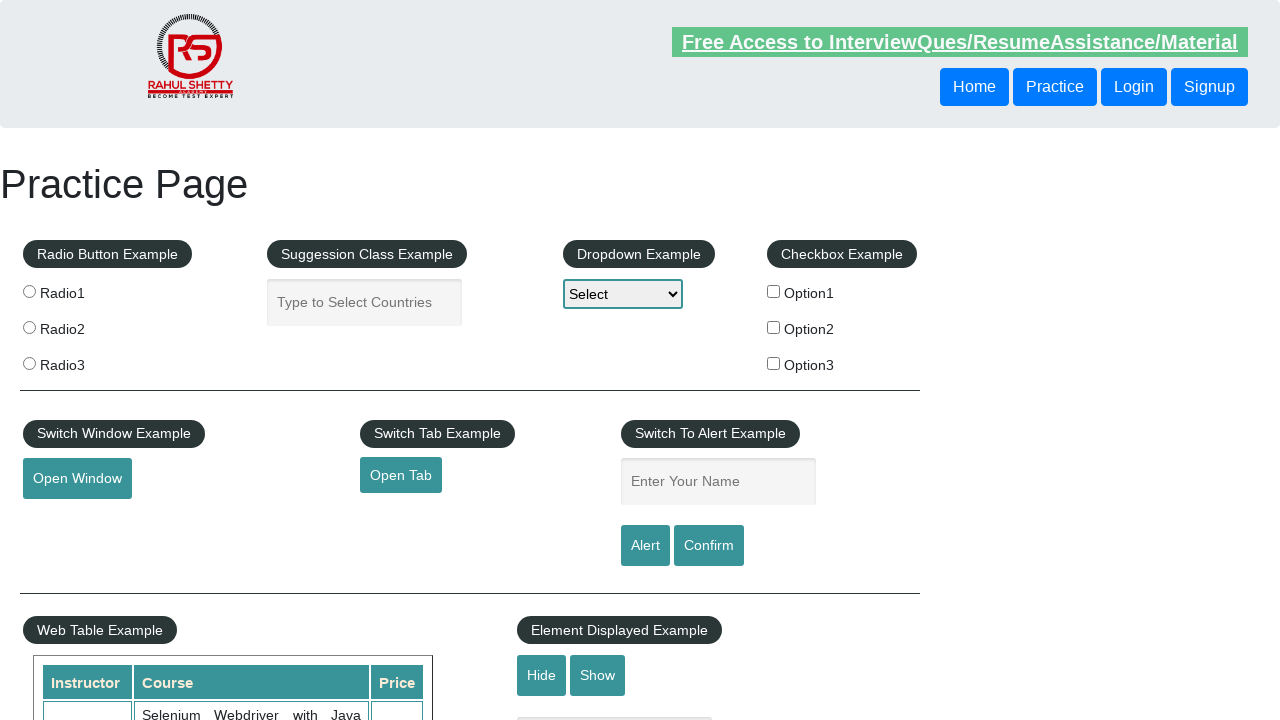

Filled name field with 'X Æ A-12' for confirm dialog test on #name
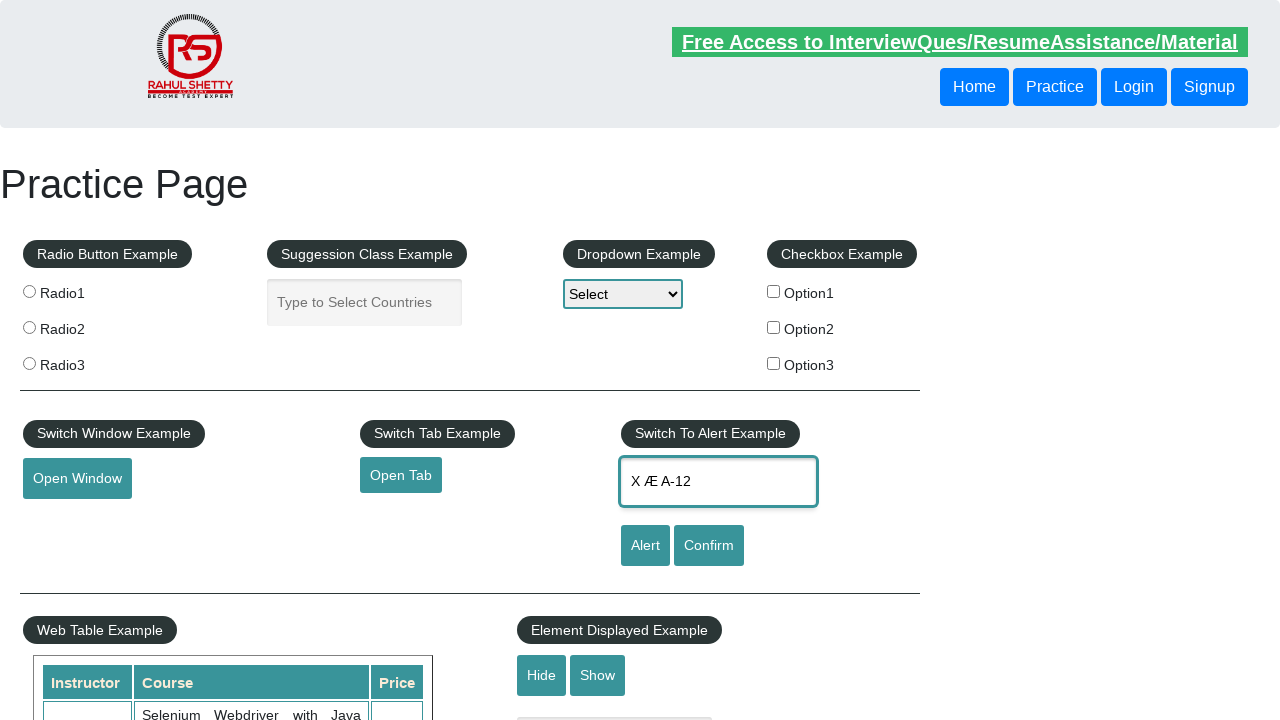

Clicked Confirm button to trigger confirm dialog at (709, 546) on #confirmbtn
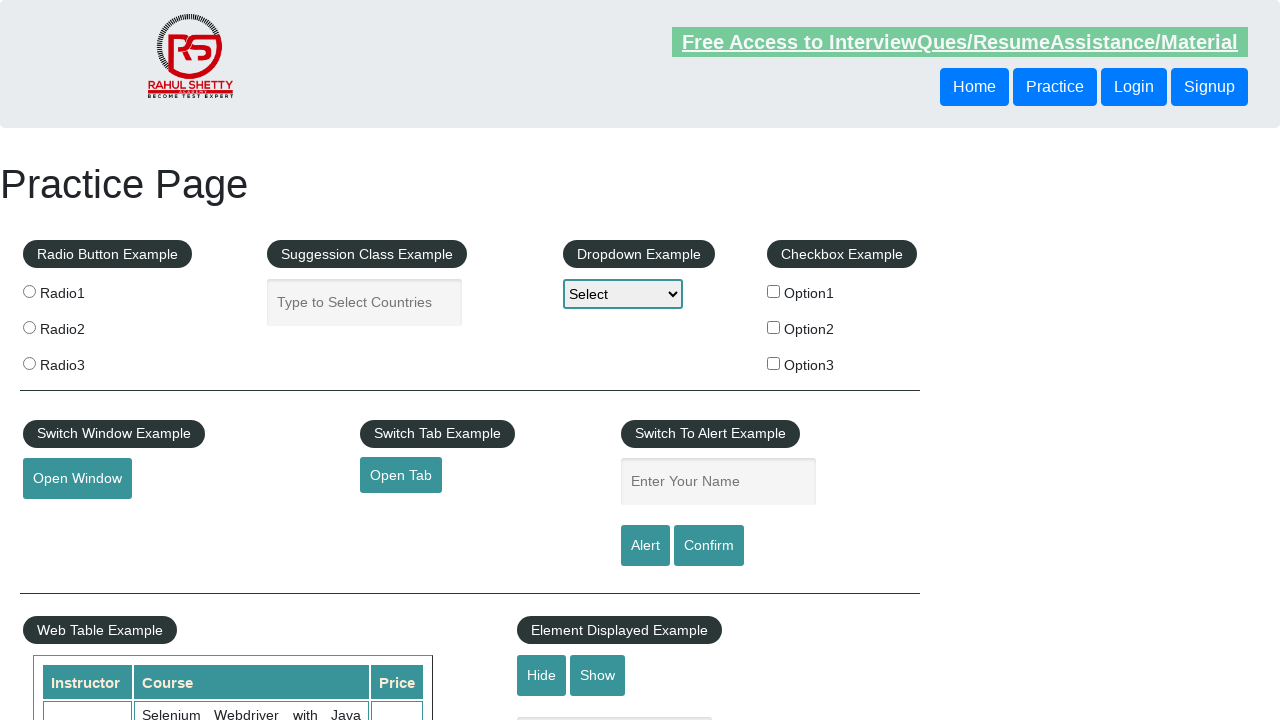

Set up dialog handler to dismiss confirm dialogs
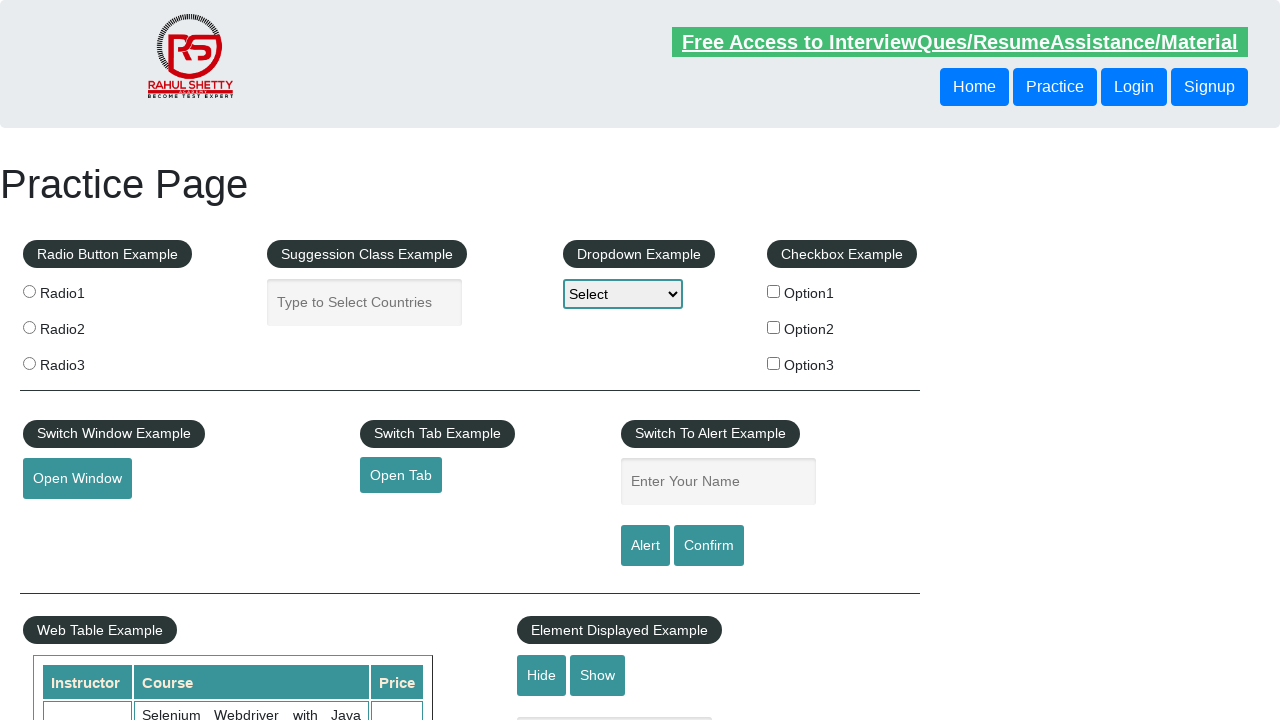

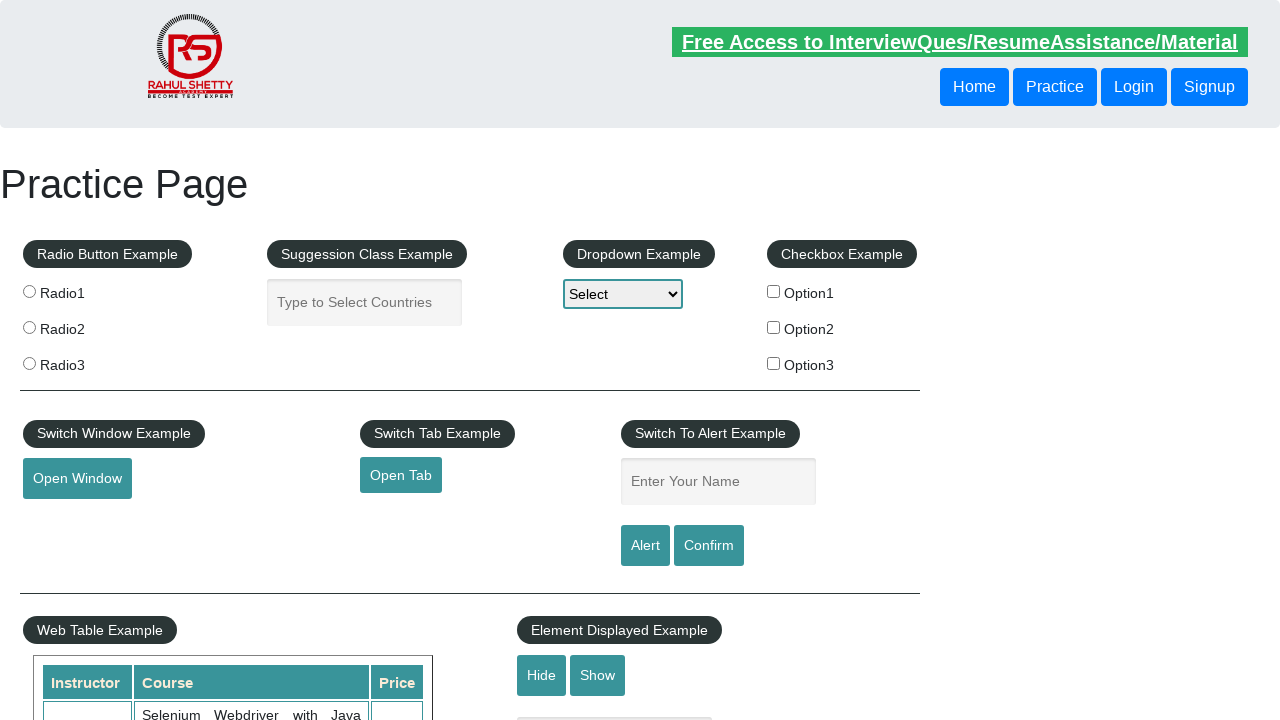